Tests clicking a primary button with dynamic class attributes on UI Testing Playground, pressing ENTER 3 times and handling any alerts that appear by pressing ESCAPE.

Starting URL: http://uitestingplayground.com/classattr

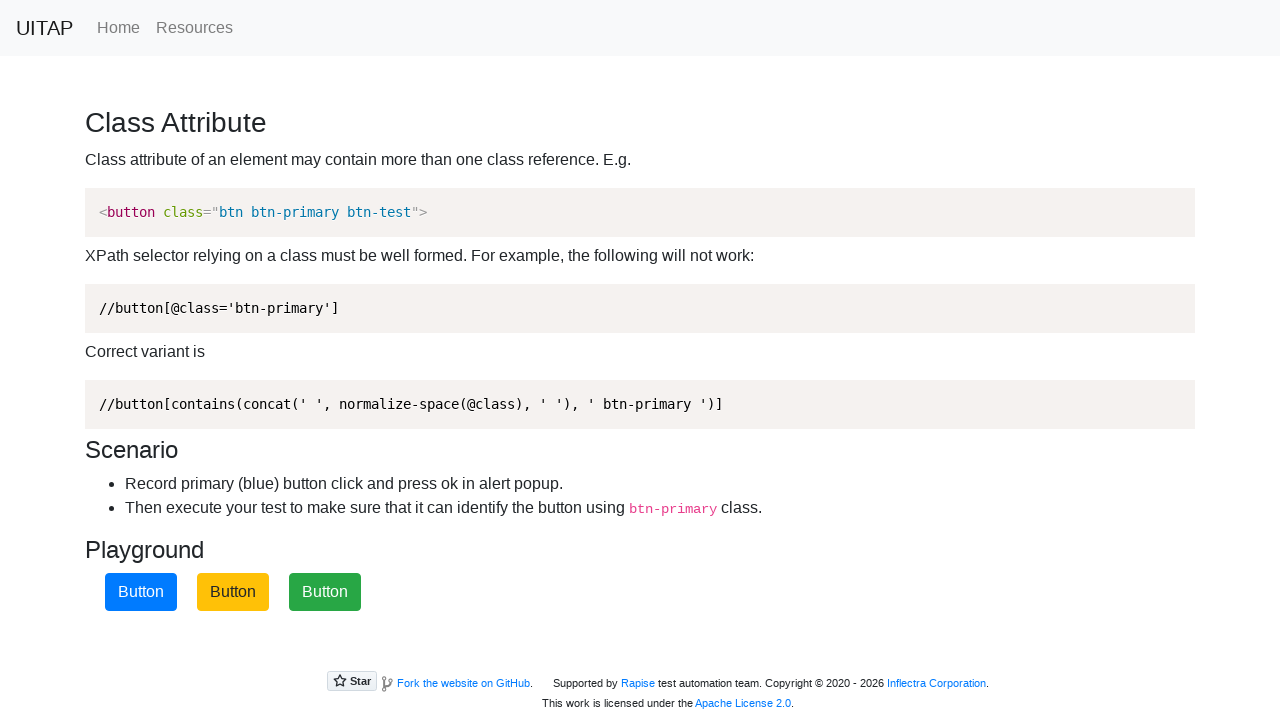

Located primary button with dynamic class attributes
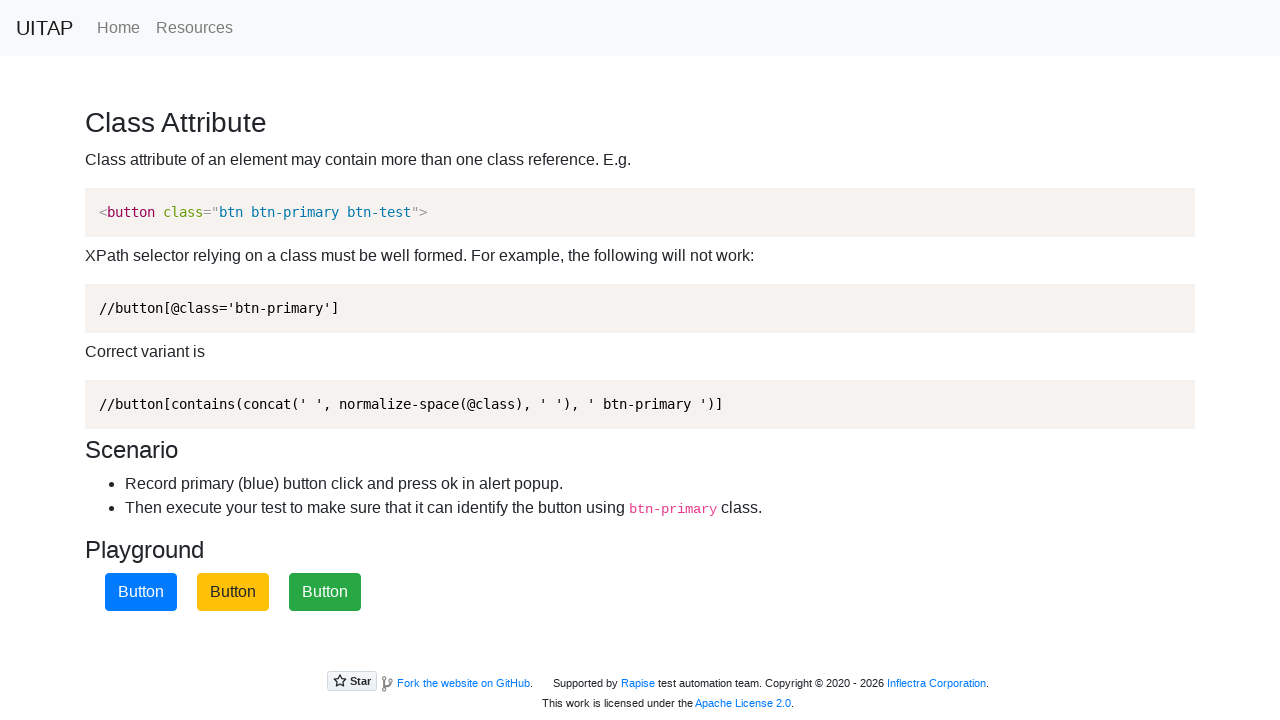

Set up dialog handler to dismiss alerts
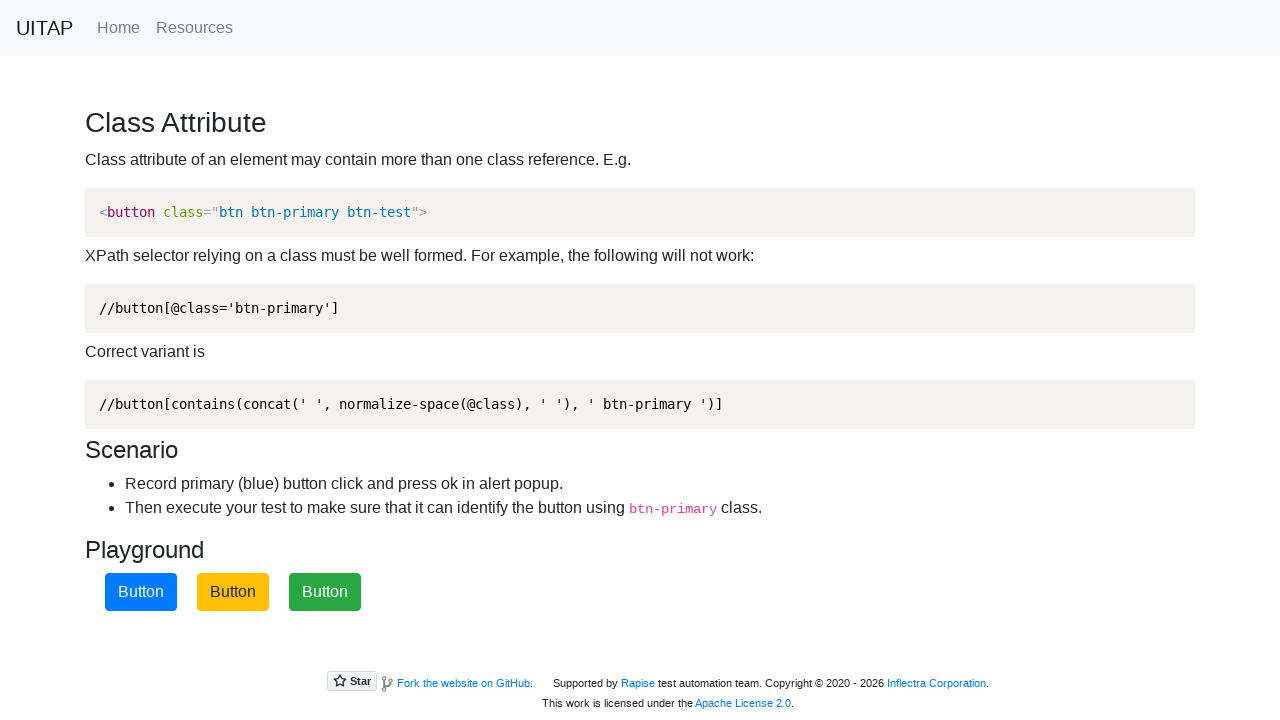

Pressed ENTER on primary button (attempt 1 of 3) on .btn-primary
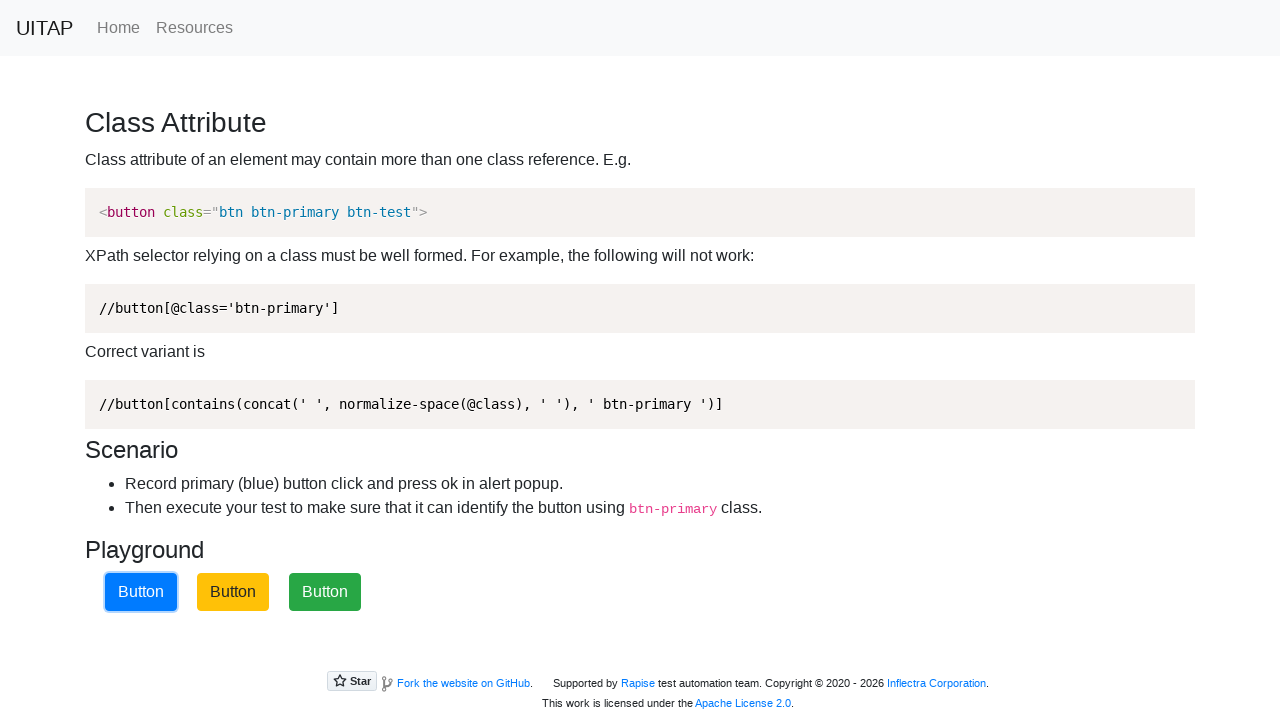

Waited 500ms between button presses
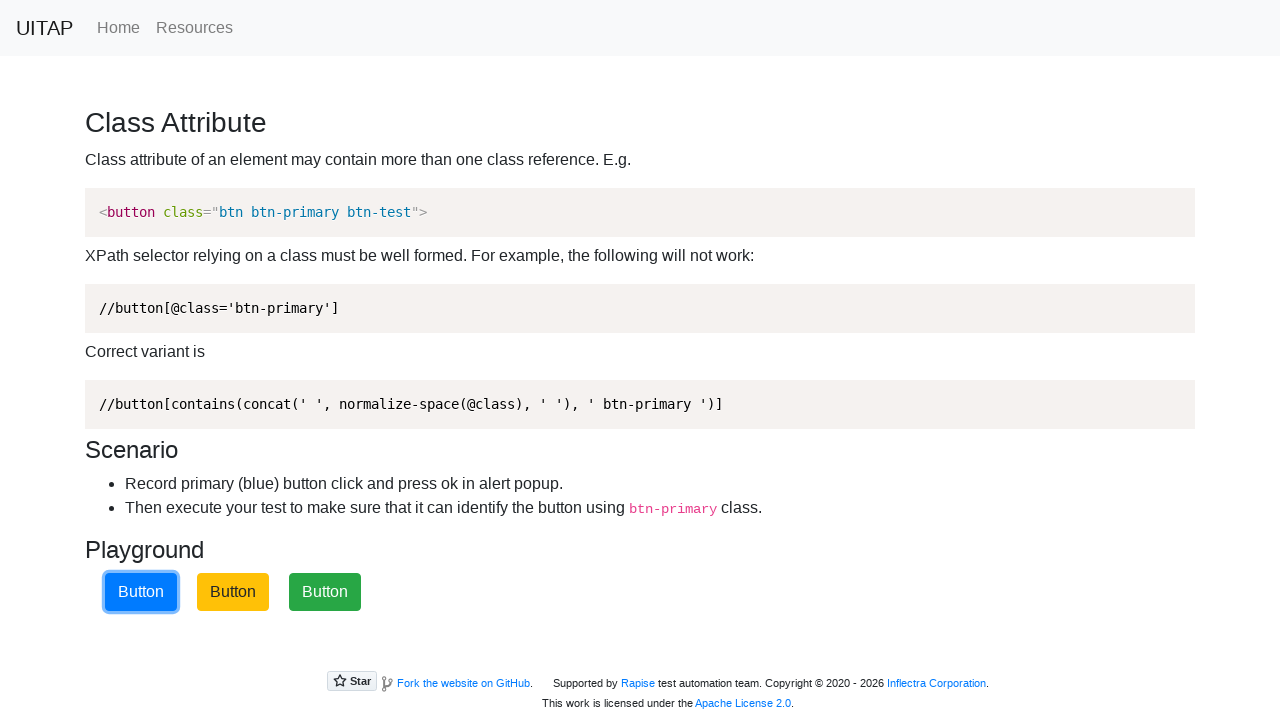

Set up dialog handler to dismiss alerts
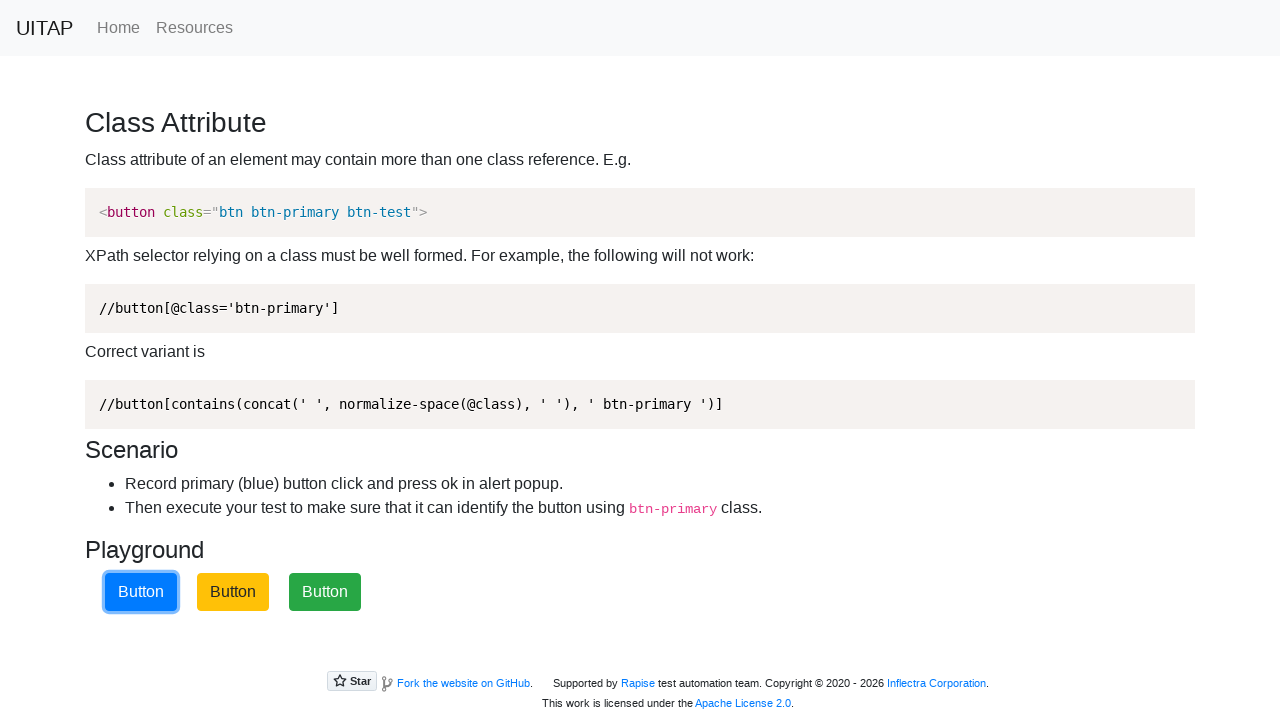

Pressed ENTER on primary button (attempt 2 of 3) on .btn-primary
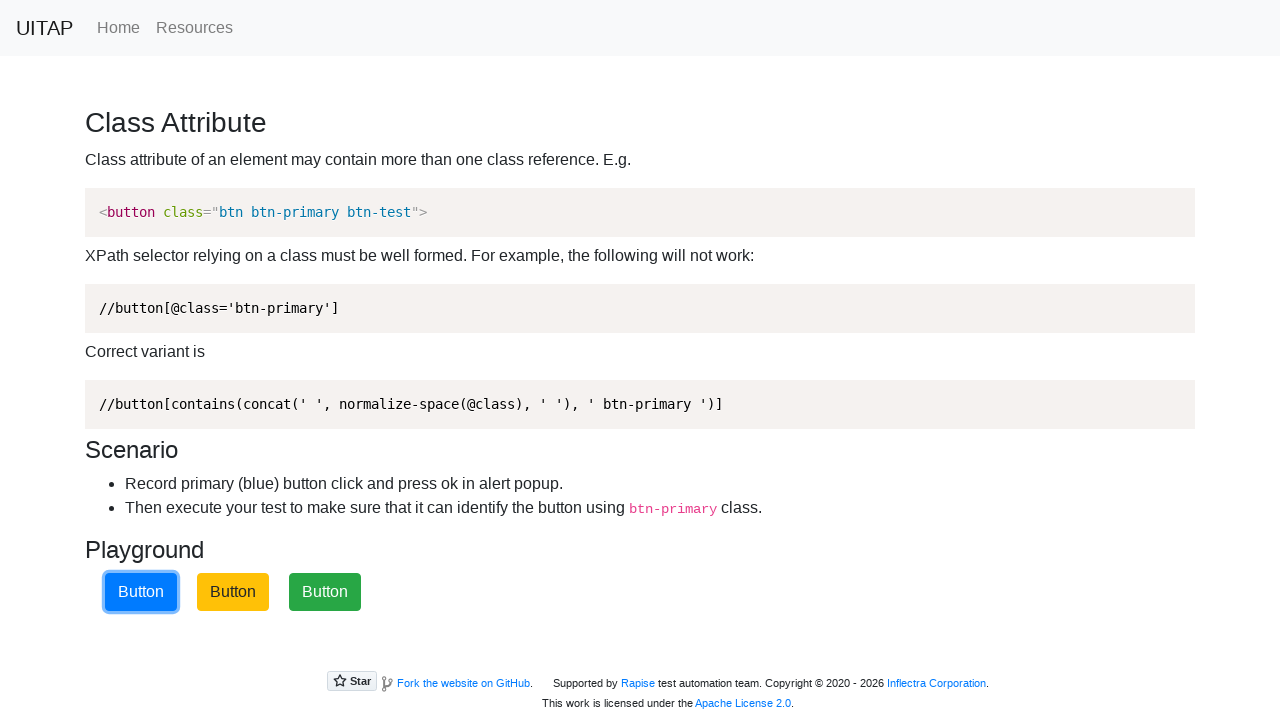

Waited 500ms between button presses
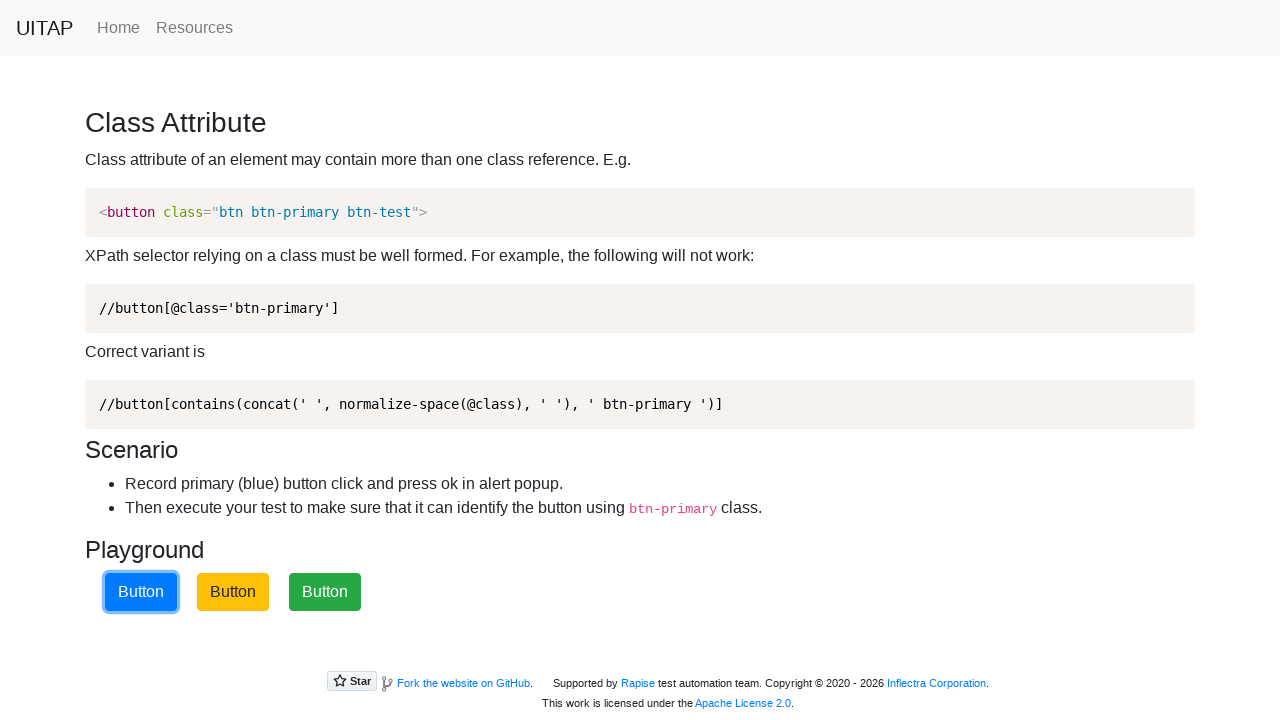

Set up dialog handler to dismiss alerts
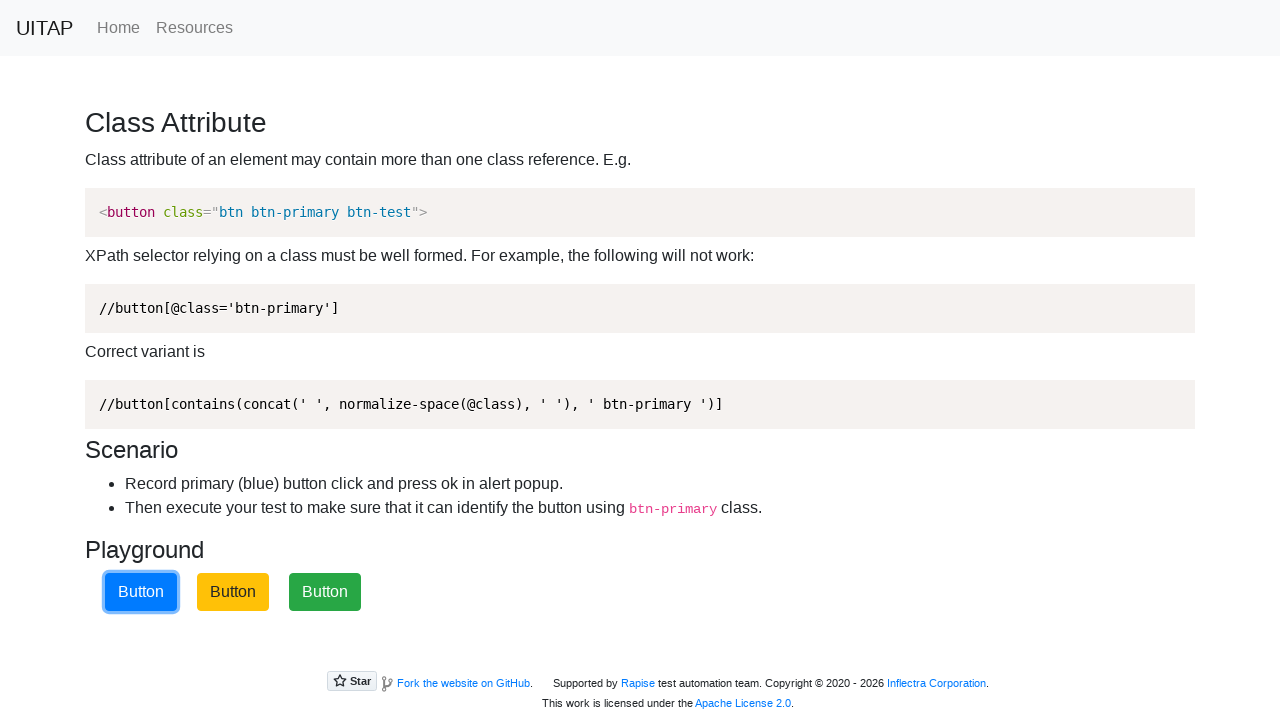

Pressed ENTER on primary button (attempt 3 of 3) on .btn-primary
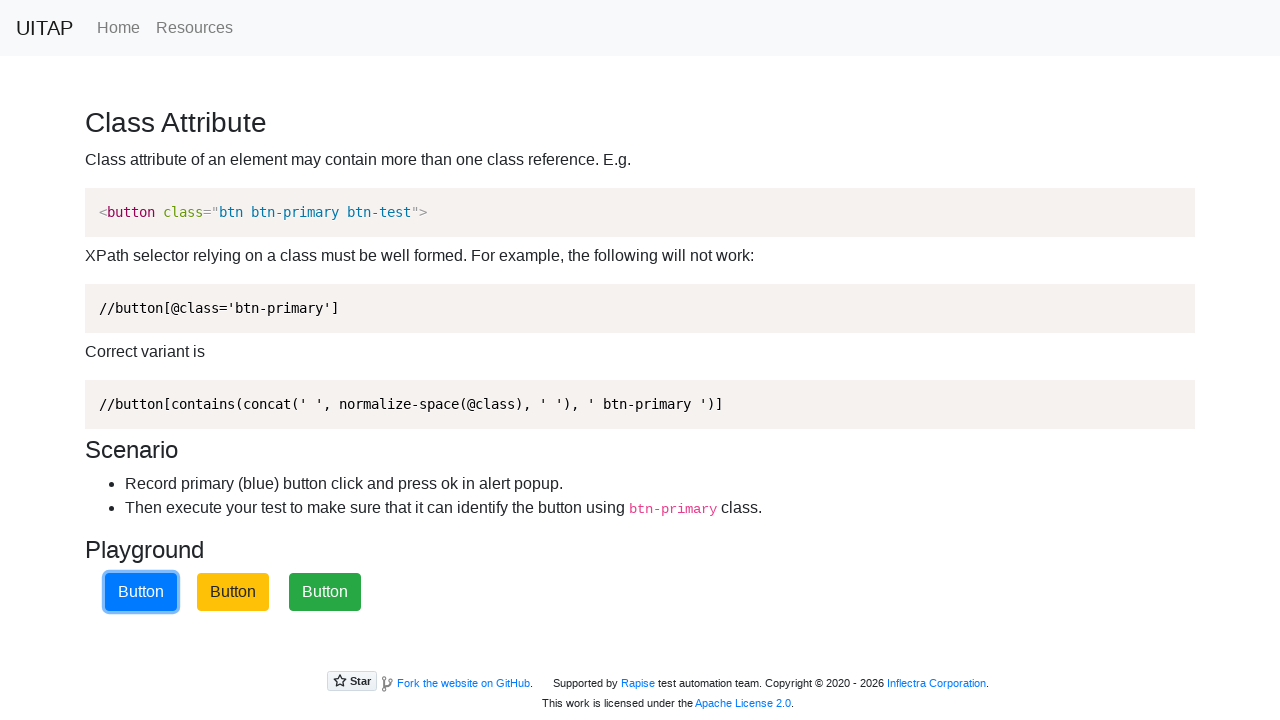

Waited 500ms between button presses
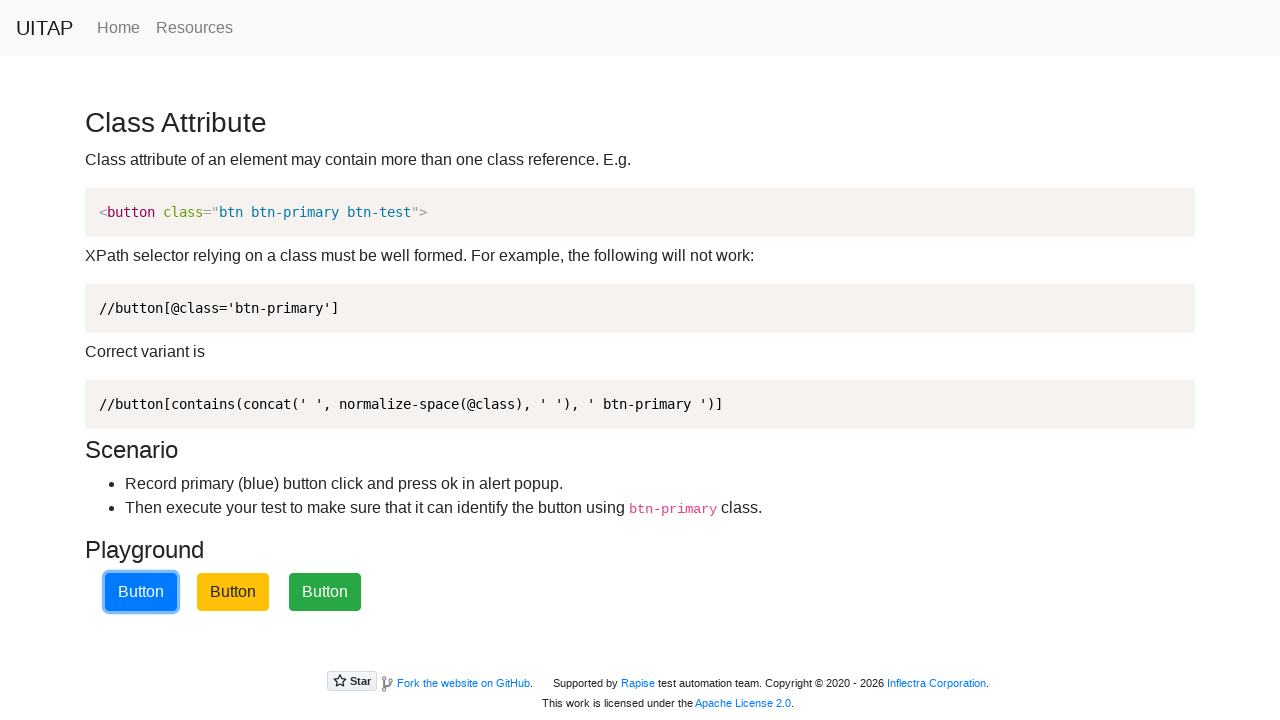

Waited 1000ms to observe final results
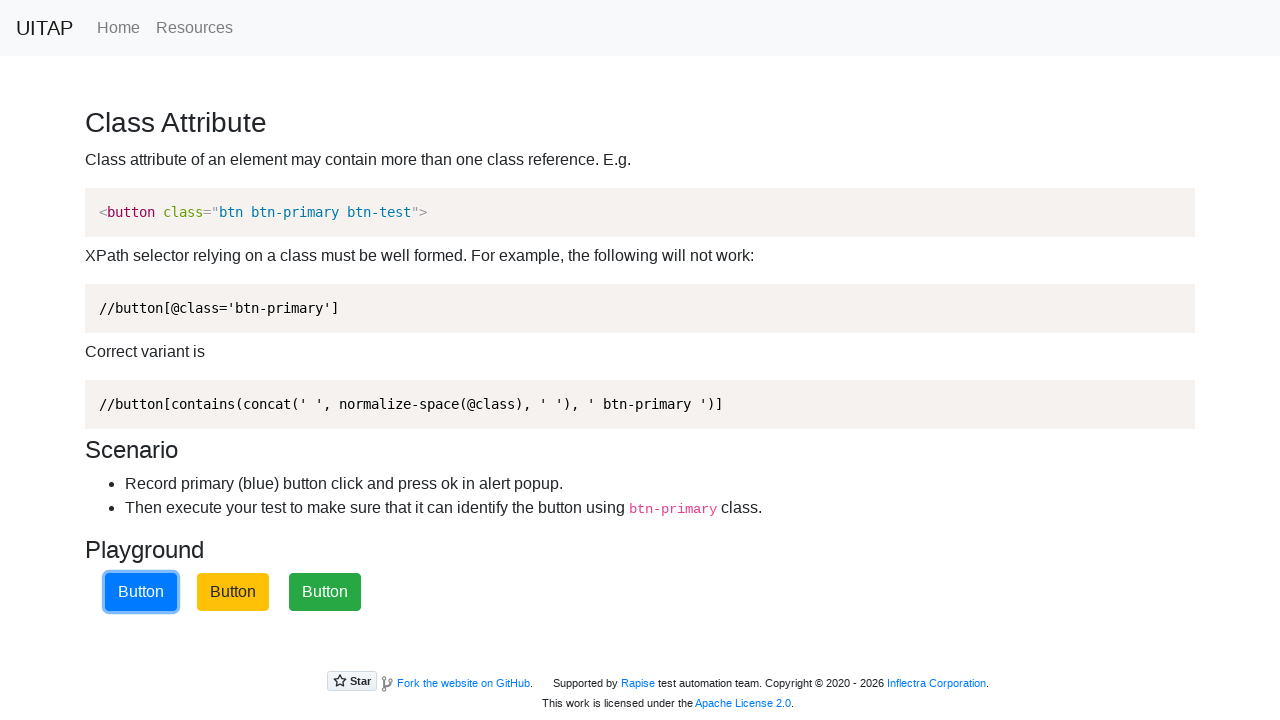

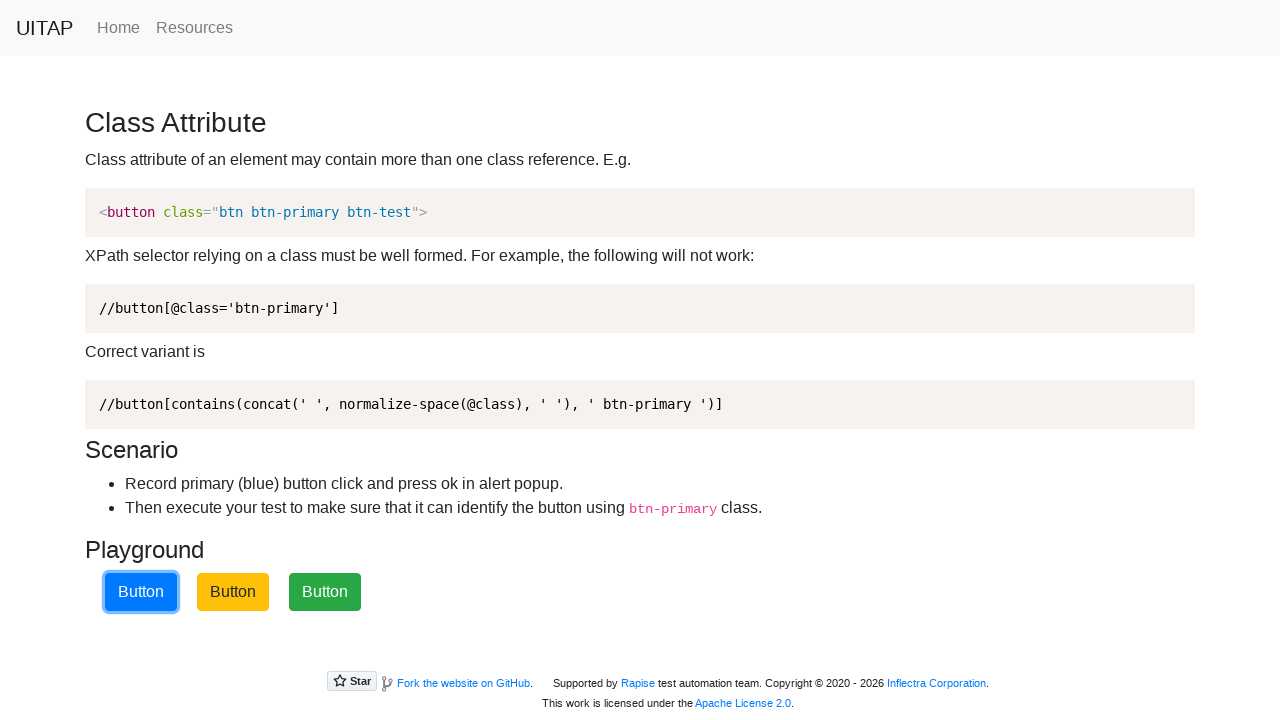